Tests drag and drop functionality by dragging a source element onto a target drop zone

Starting URL: https://play1.automationcamp.ir/mouse_events.html

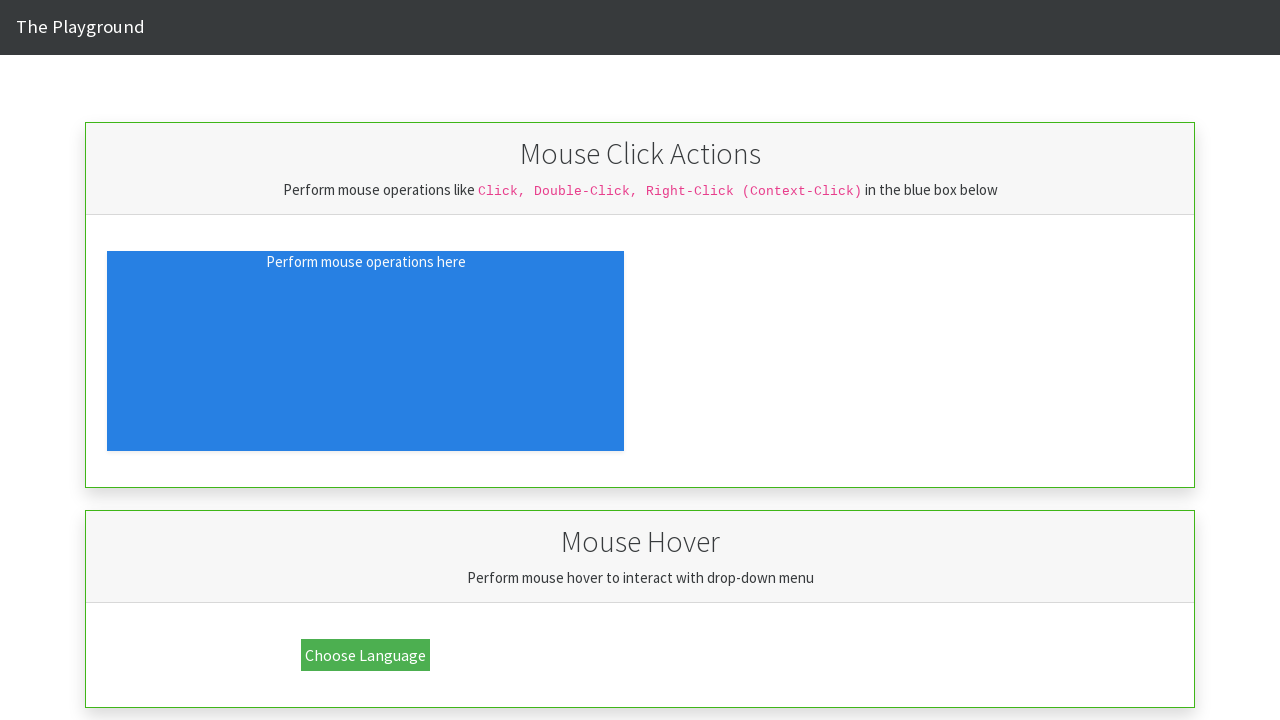

Navigated to mouse events page
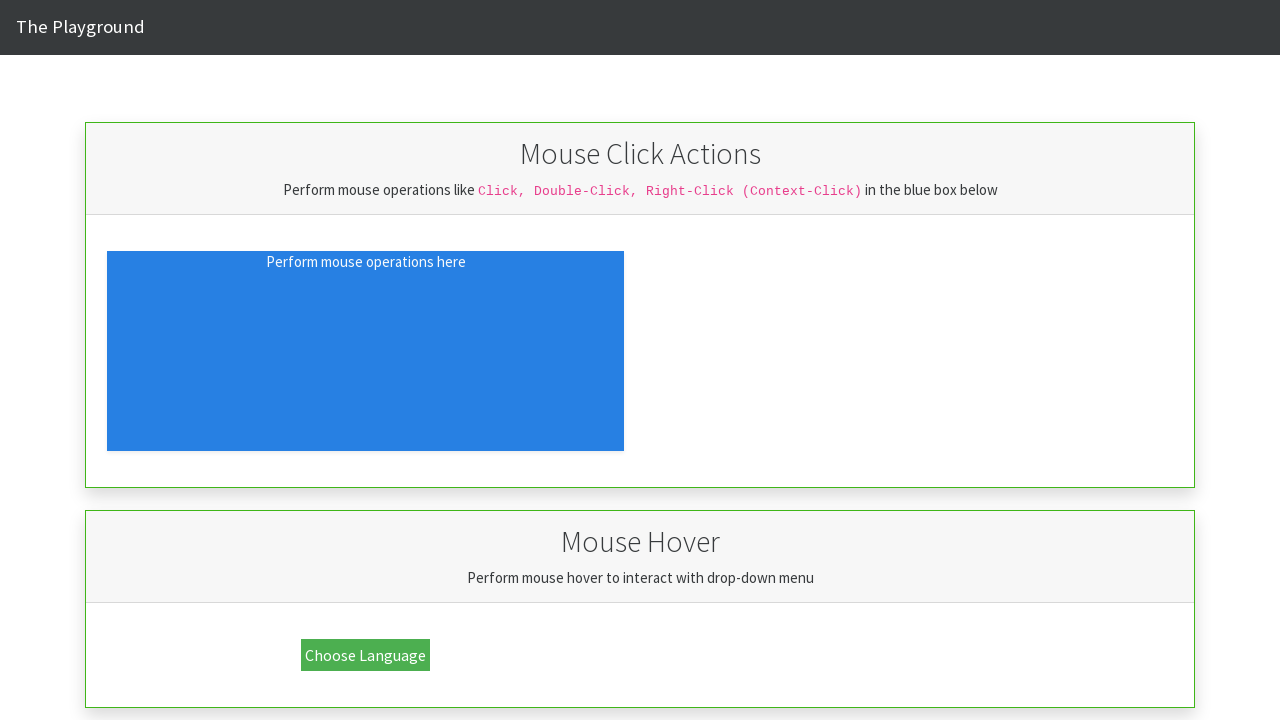

Dragged source element onto drop target at (777, 474)
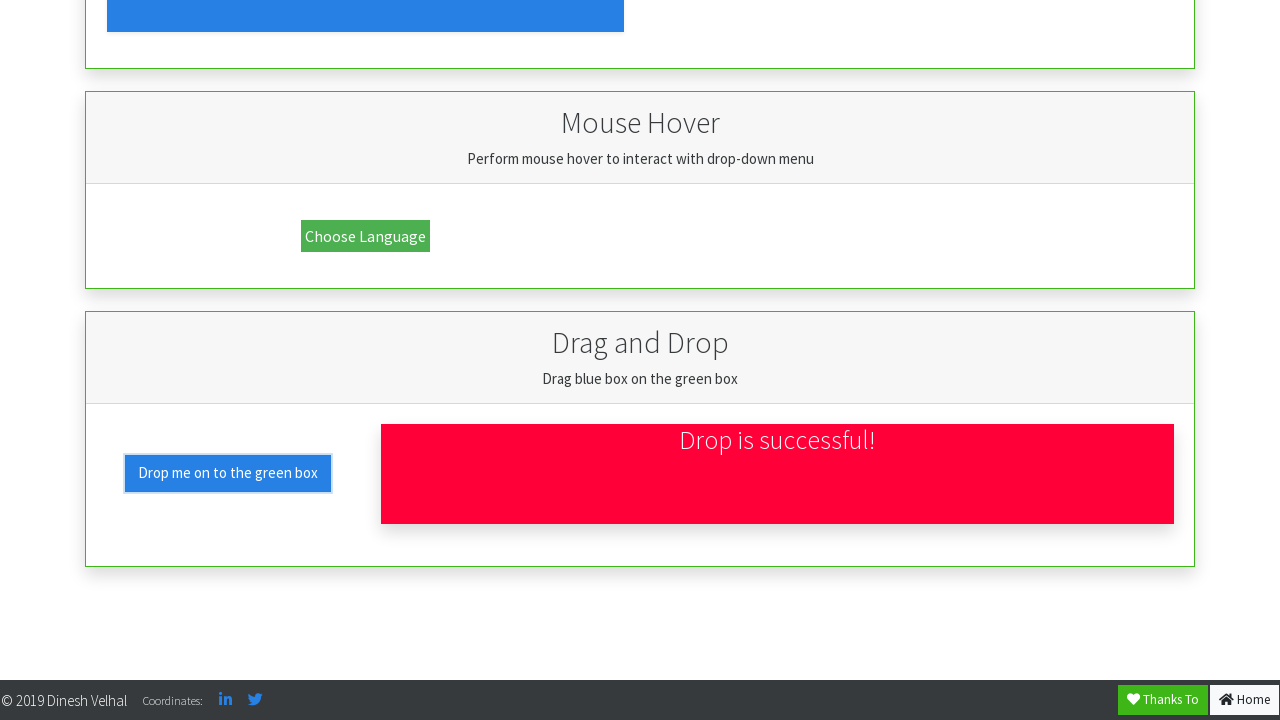

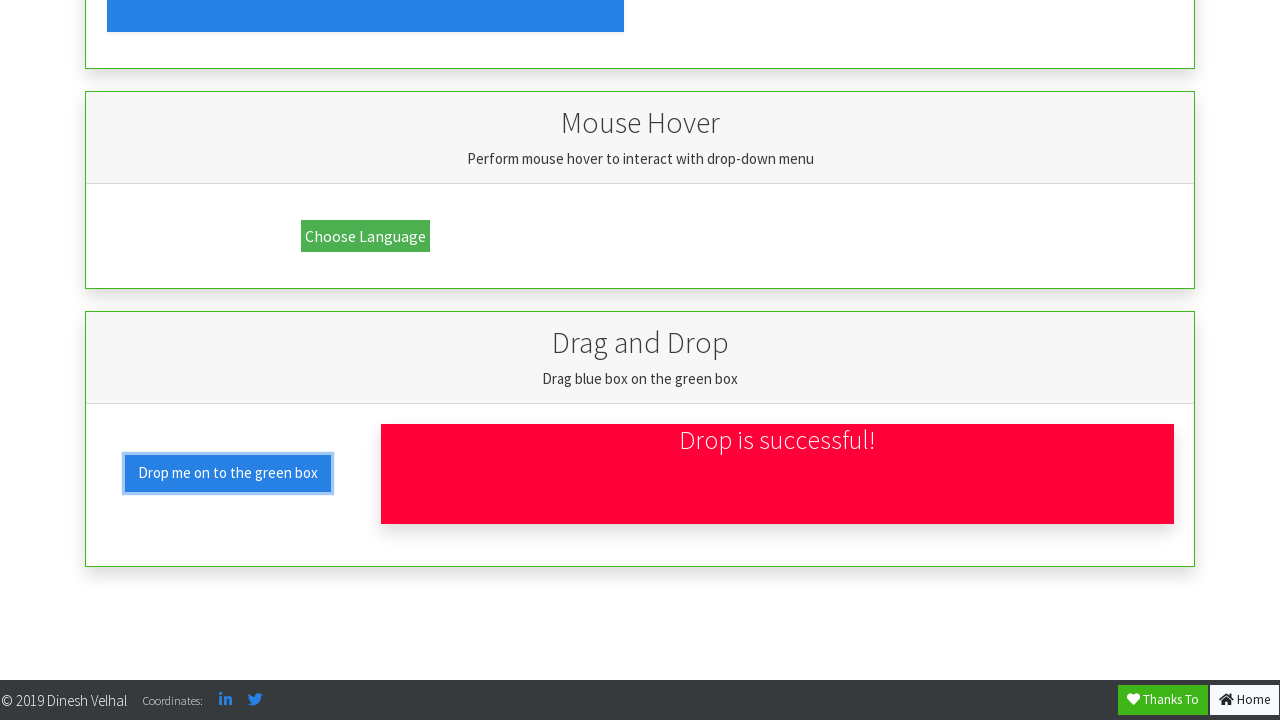